Tests button text modification by entering text in an input field and clicking a button, then verifying the button's text has changed to match the input

Starting URL: http://uitestingplayground.com/textinput

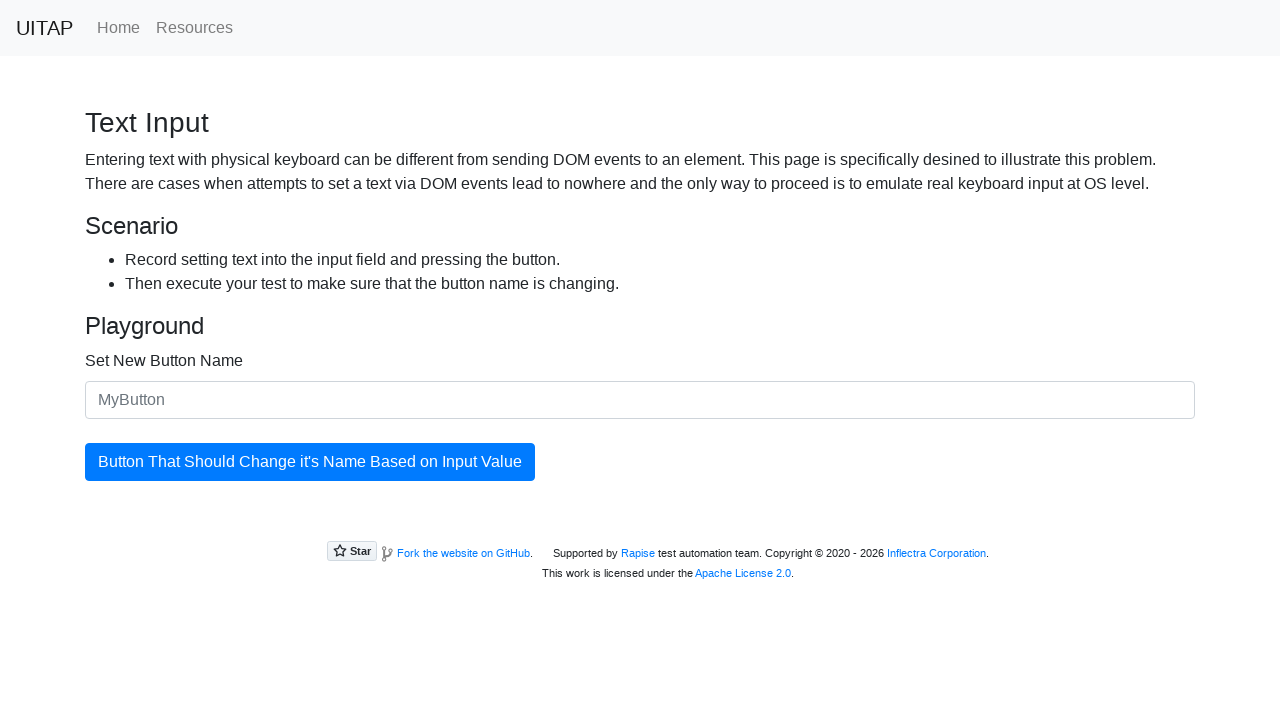

Entered text 'Привет' in the input field on #newButtonName
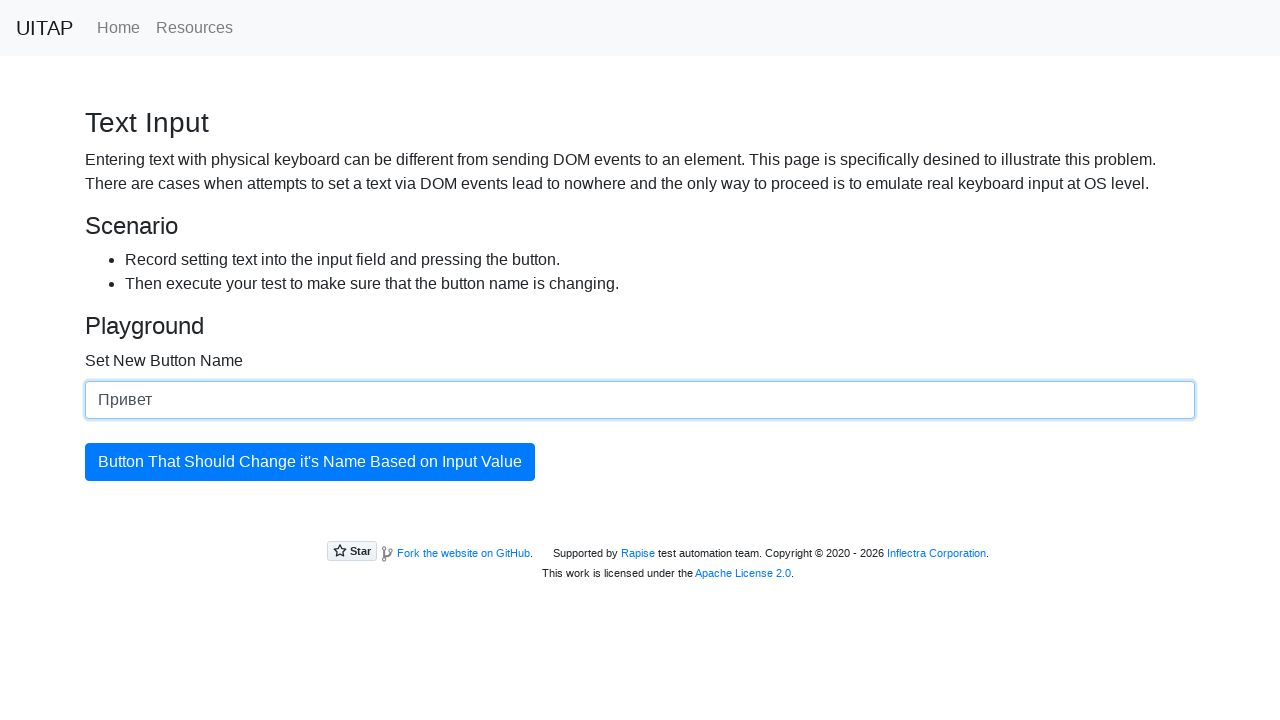

Clicked the button to update its text at (310, 462) on #updatingButton
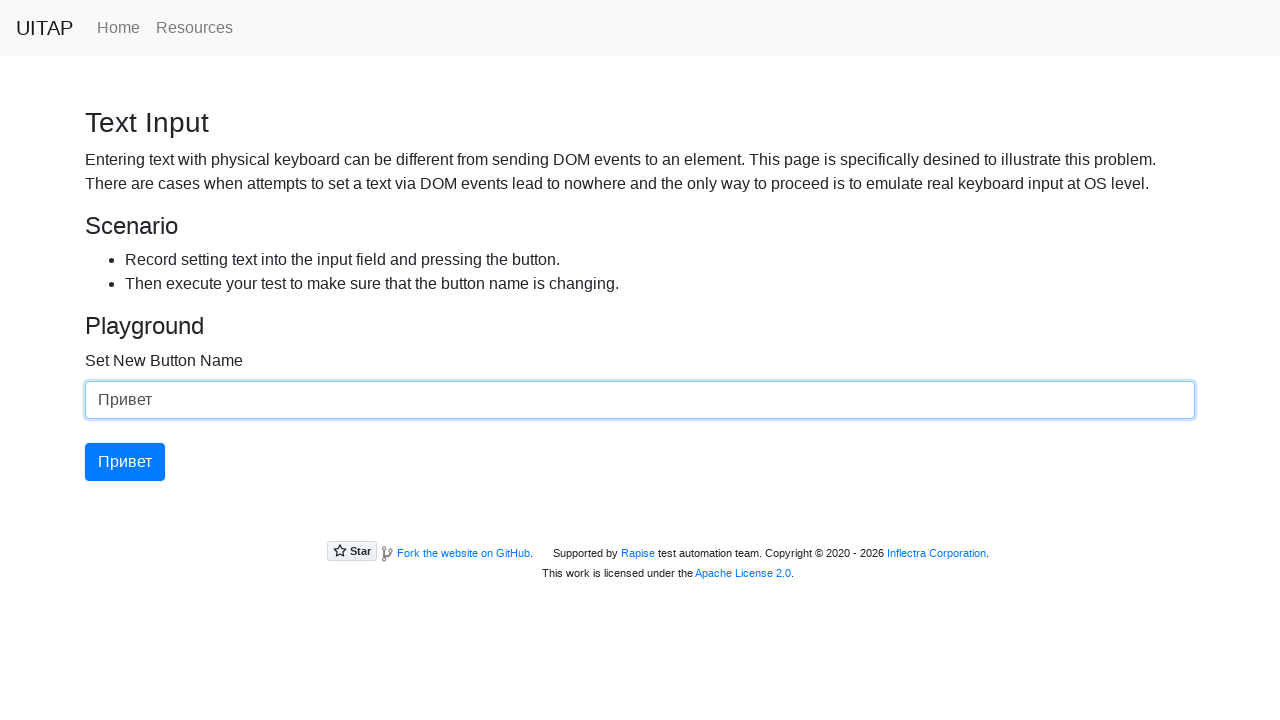

Verified button text changed to 'Привет'
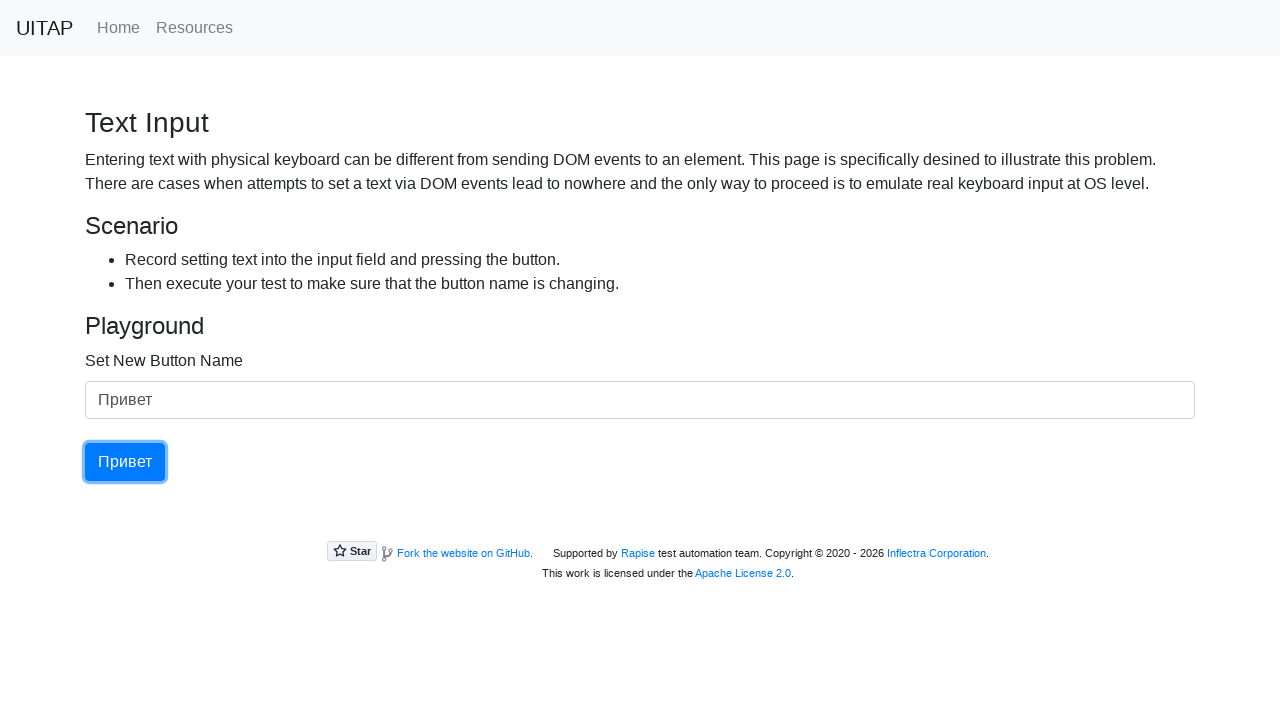

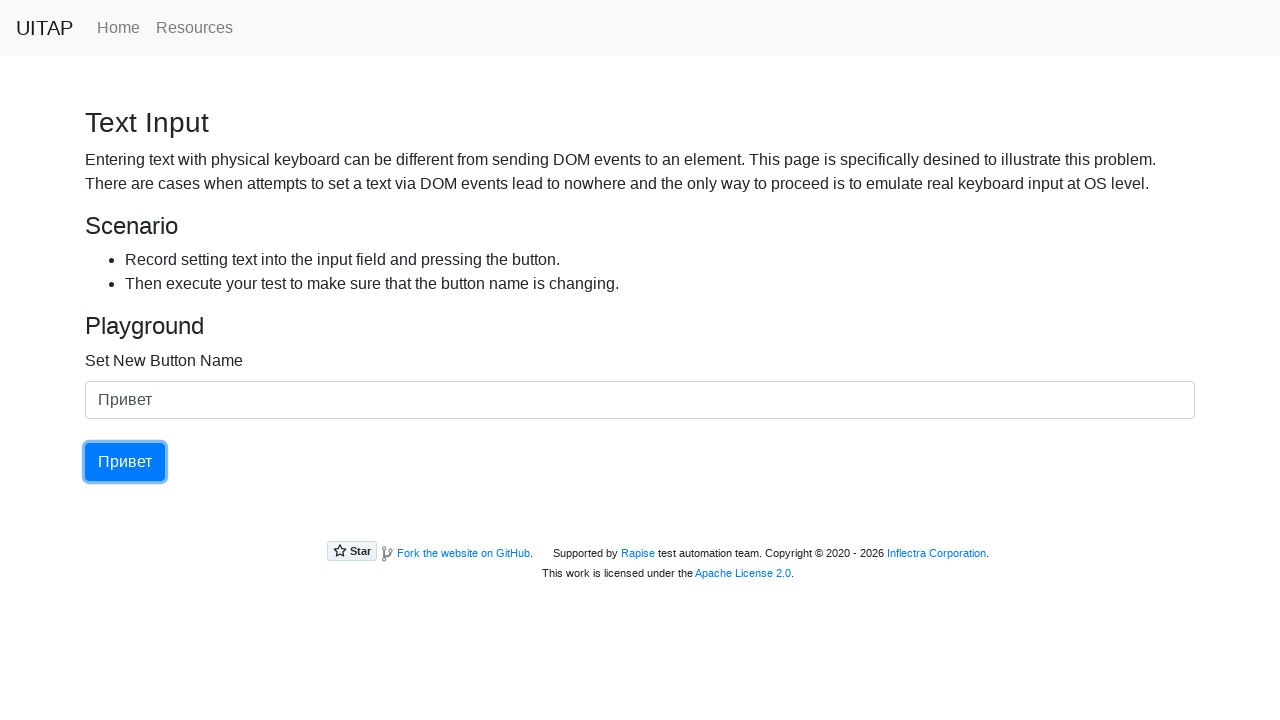